Tests greeting a specific cat by name after renting it to verify the "not here" message.

Starting URL: https://cs1632.appspot.com/

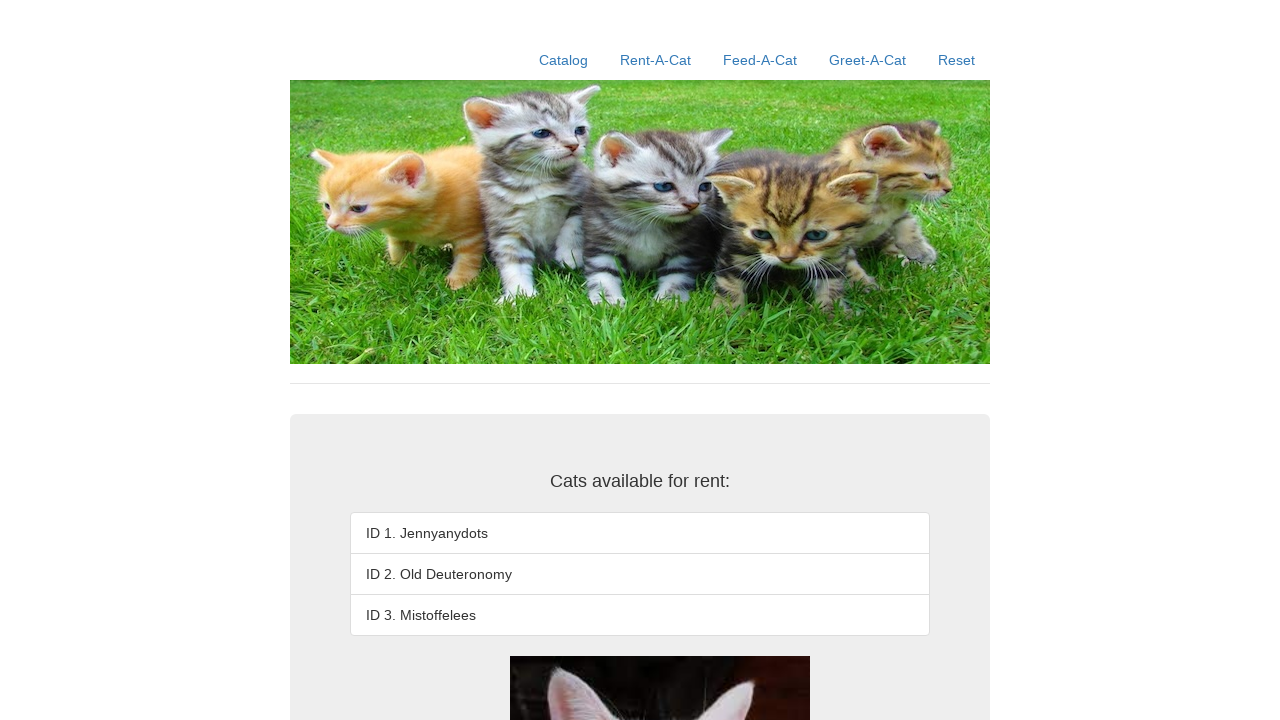

Reset cookies to clear state
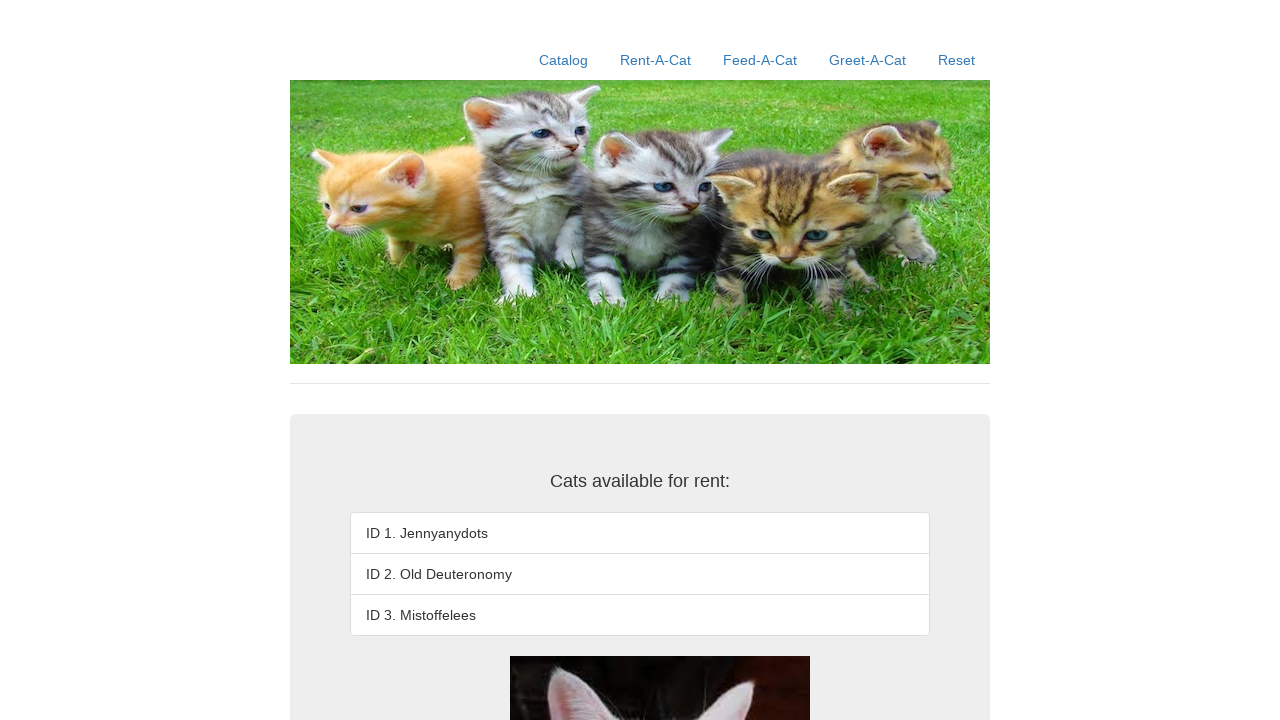

Clicked on Rent-A-Cat link at (656, 60) on text=Rent-A-Cat
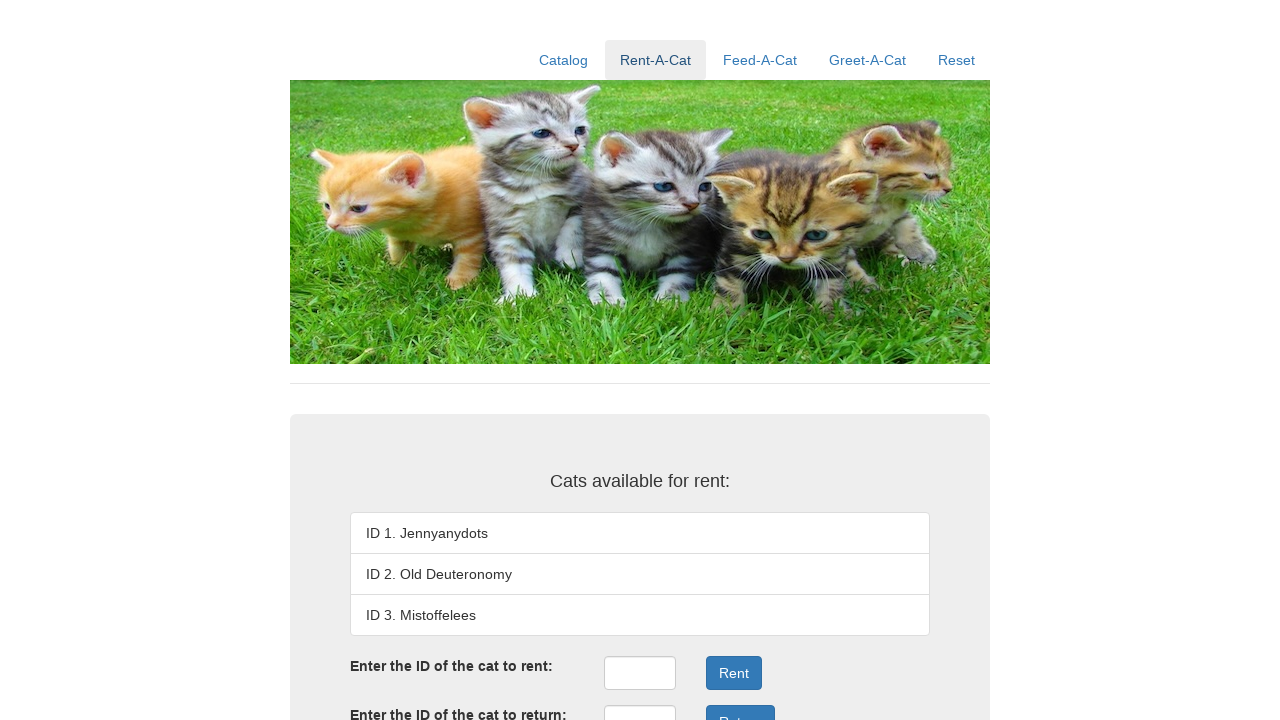

Clicked on rentID input field at (640, 673) on #rentID
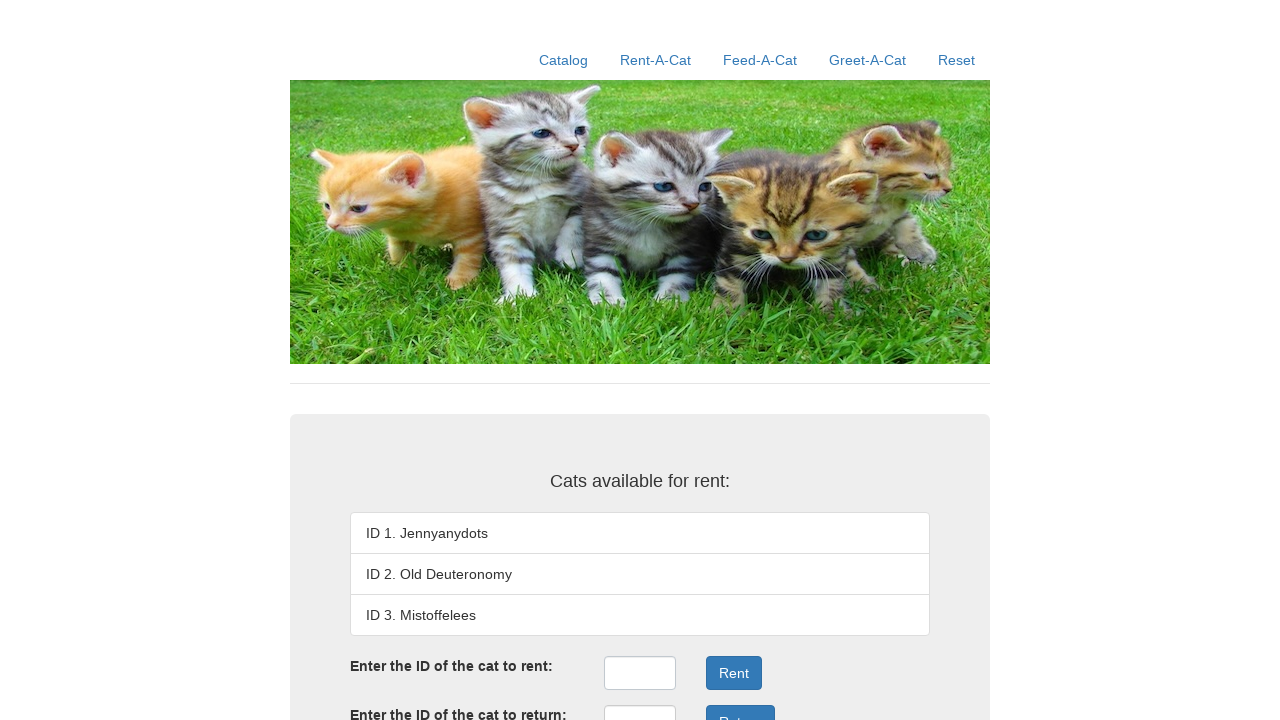

Filled rentID field with '1' on #rentID
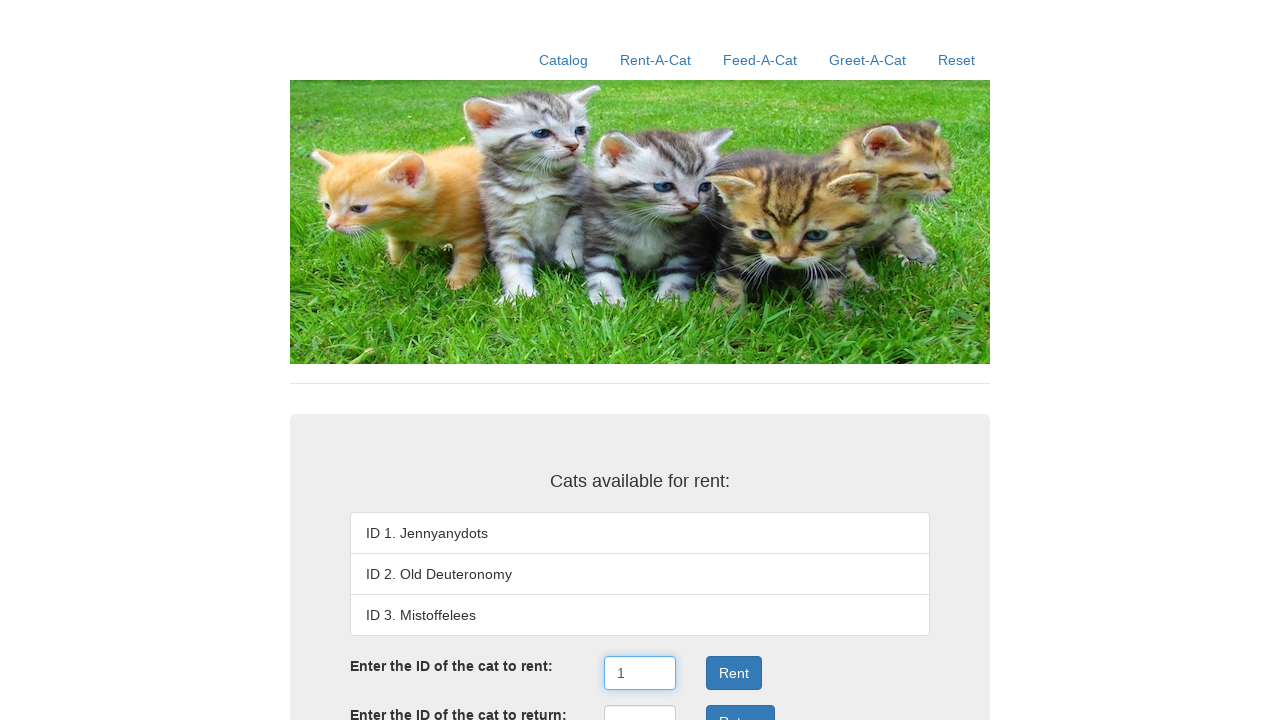

Clicked submit button to rent cat 1 at (734, 673) on .form-group:nth-child(3) .btn
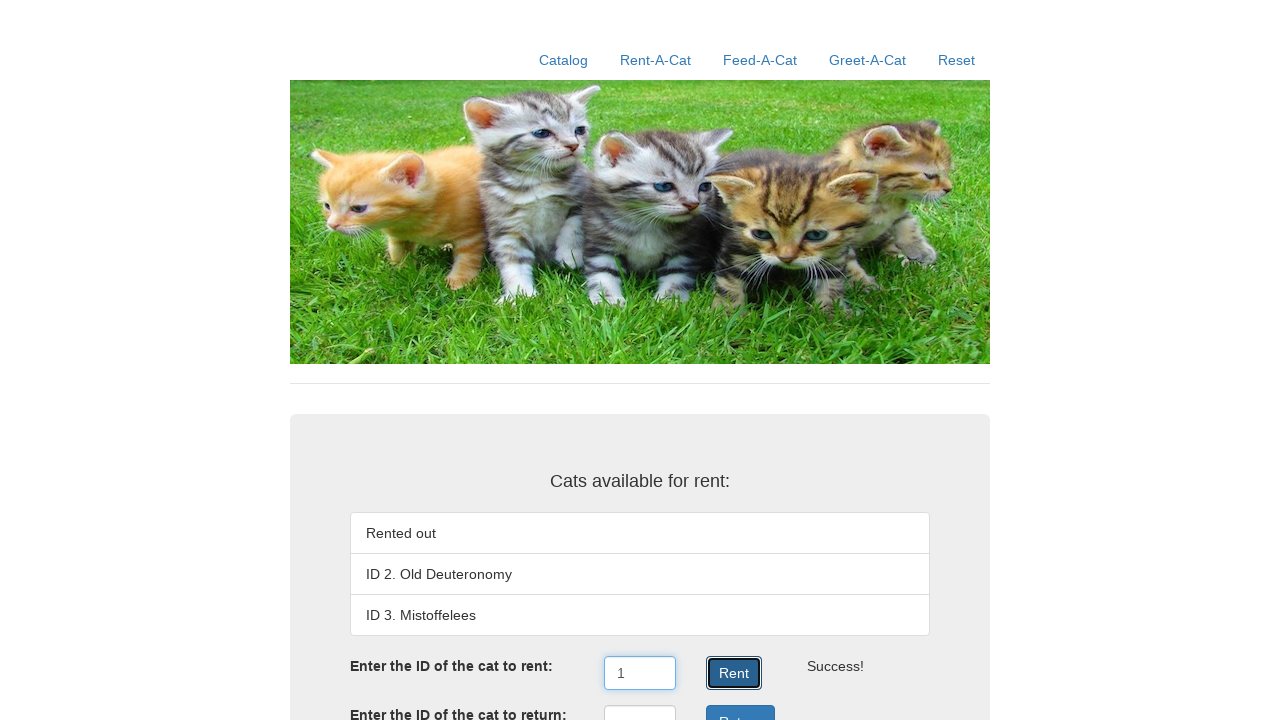

Navigated to greet Jennyanydots cat page
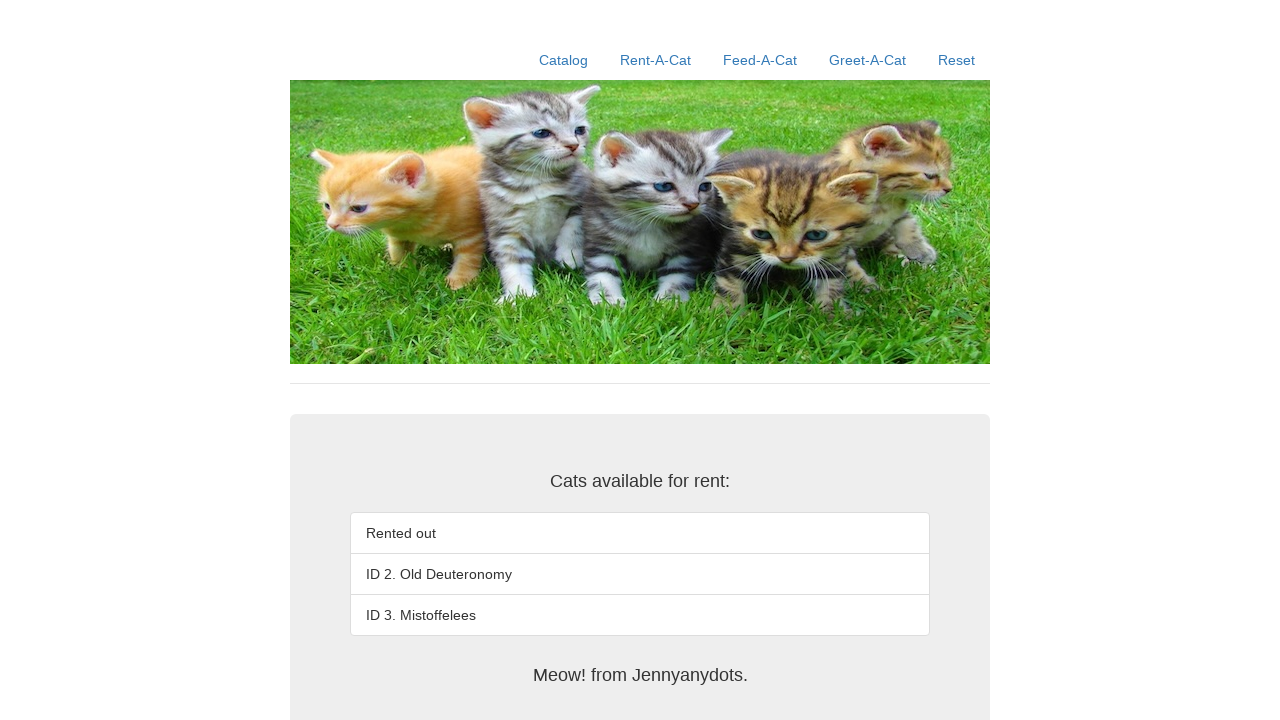

Greeting message loaded for Jennyanydots
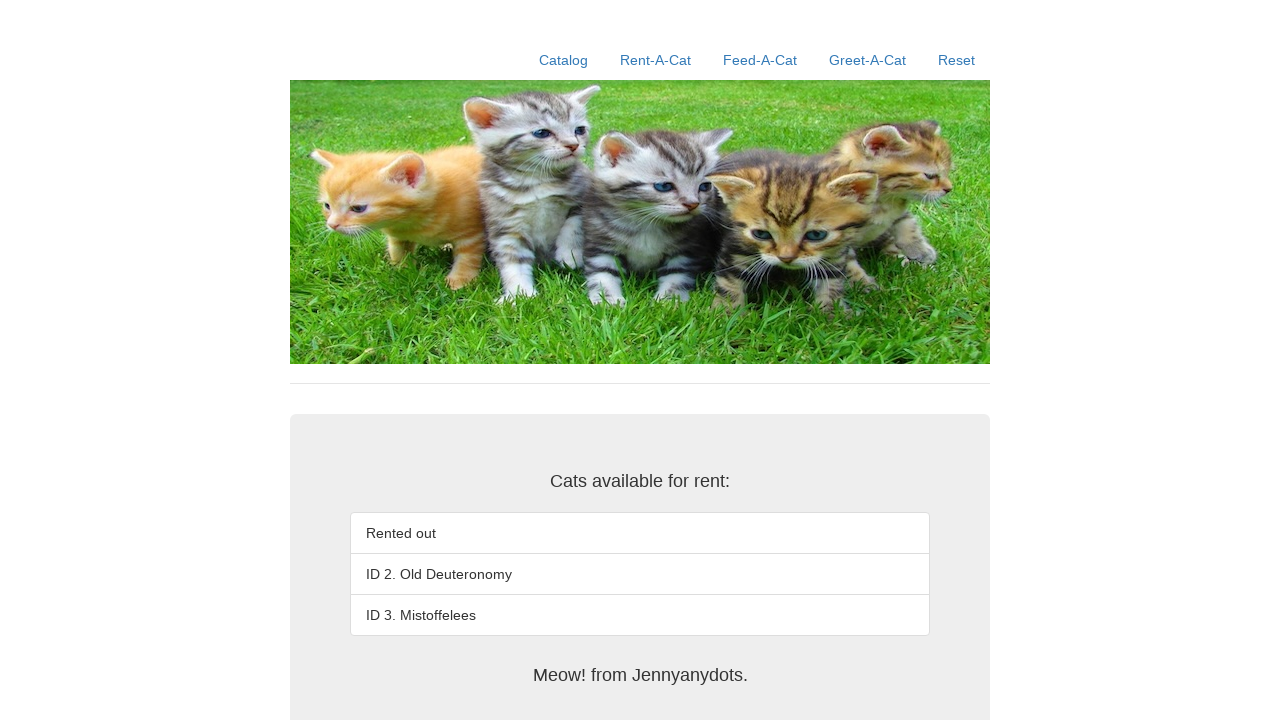

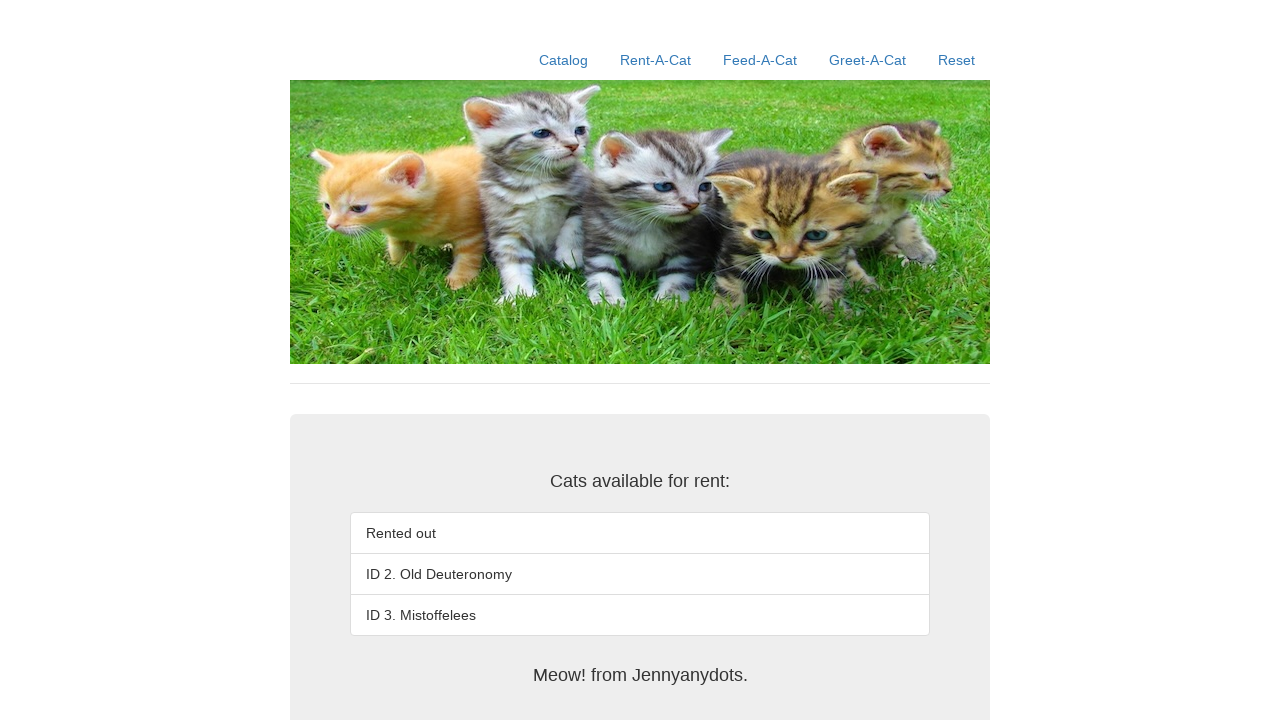